Tests purchase flow with missing city field to verify form validation

Starting URL: https://www.demoblaze.com/

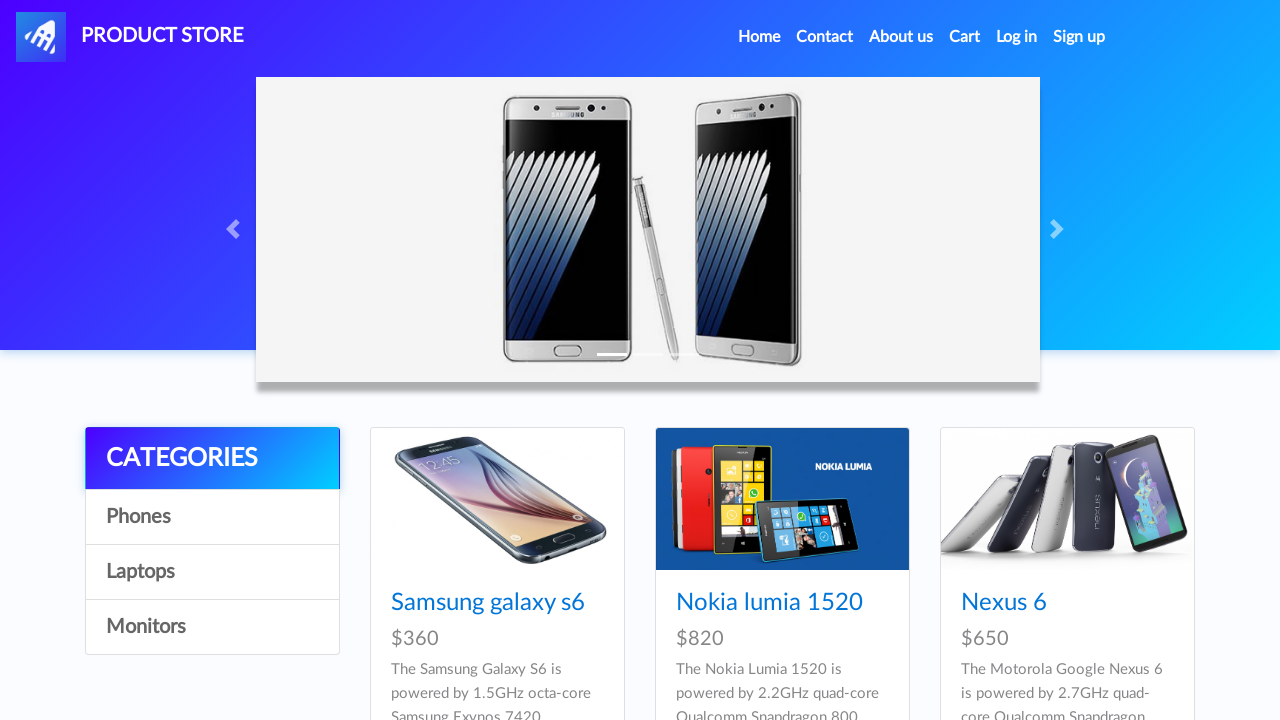

Clicked on cart link in navigation at (965, 37) on //*[@id="navbarExample"]/ul/li[4]/a
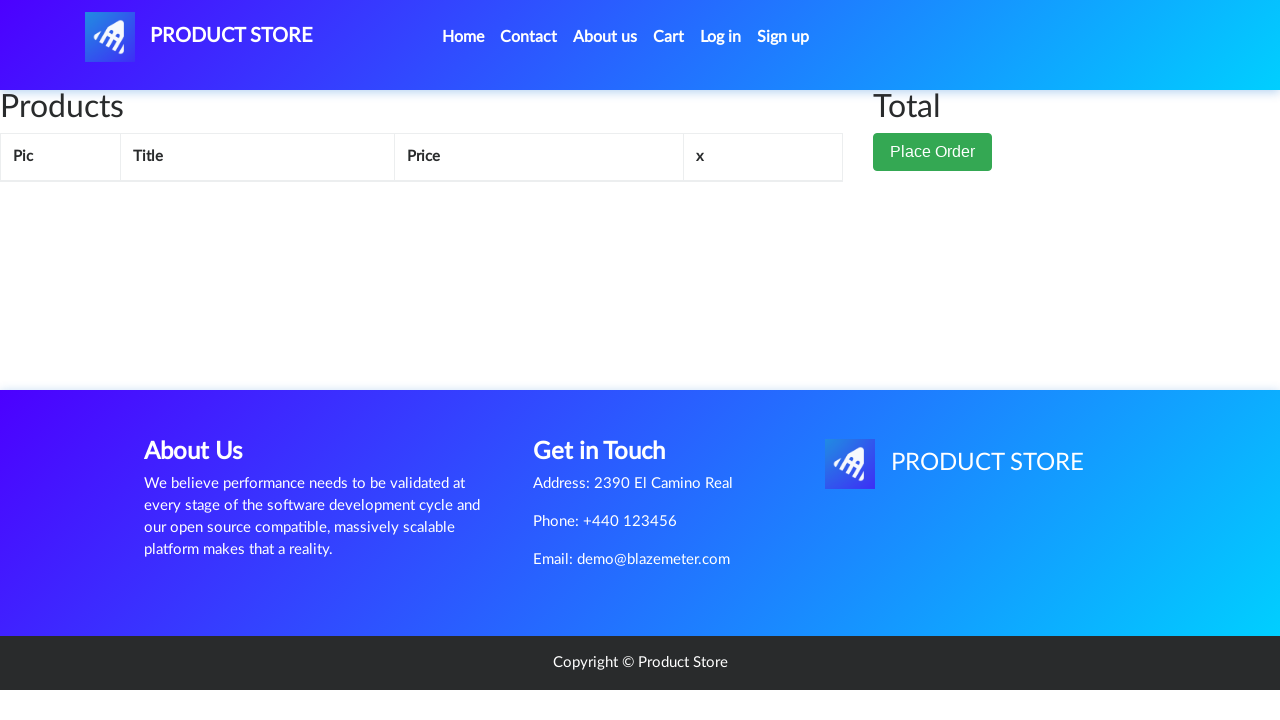

Waited 2 seconds for cart page to load
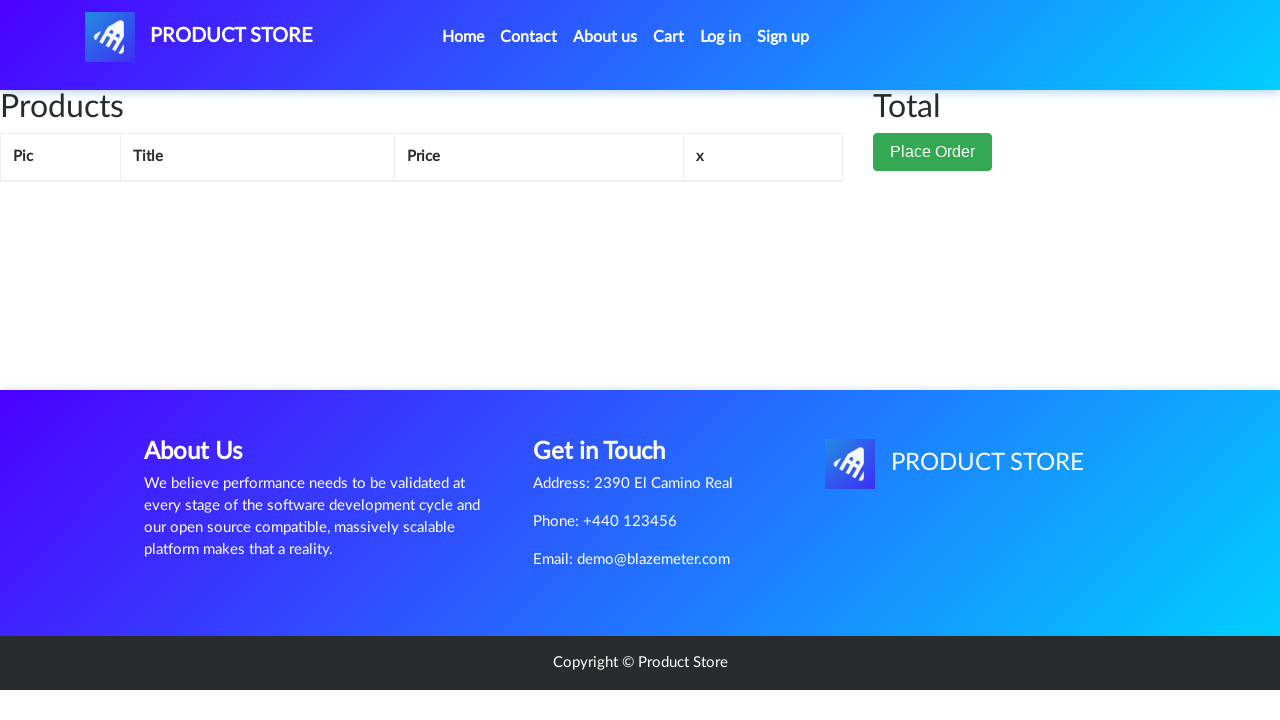

Clicked Place Order button at (933, 152) on //*[@id="page-wrapper"]/div/div[2]/button
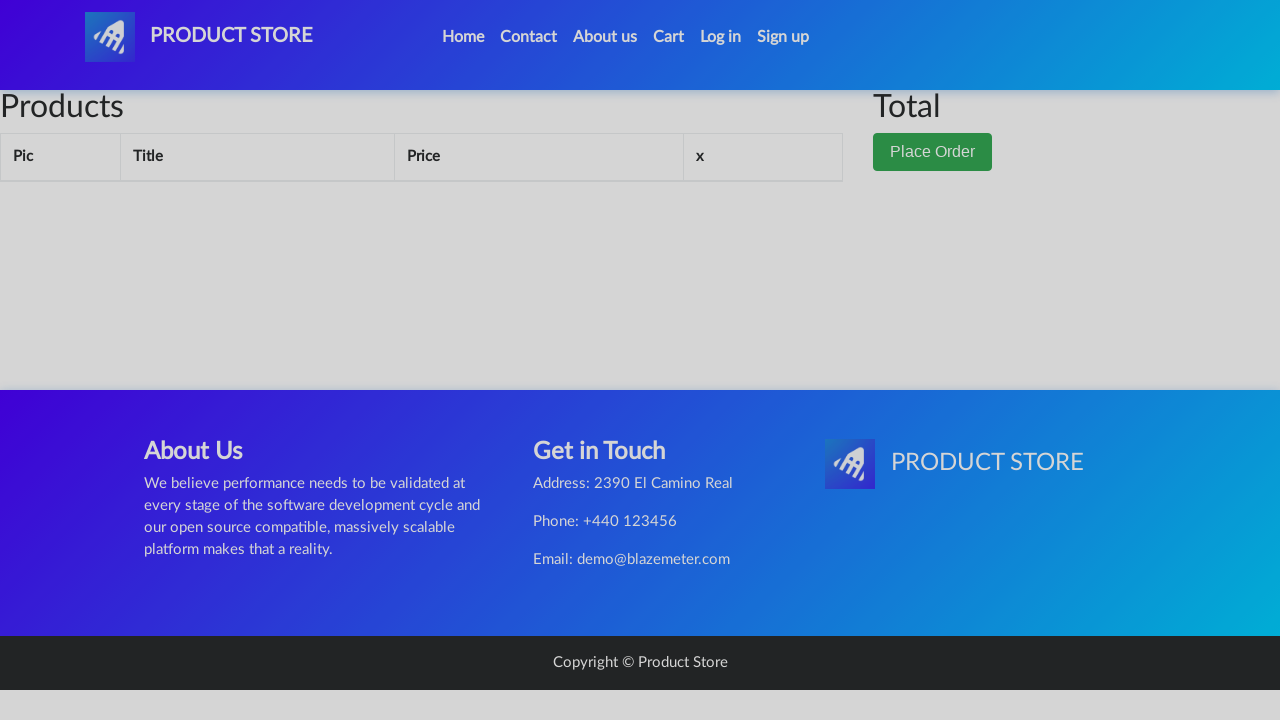

Waited 1 second for order modal to appear
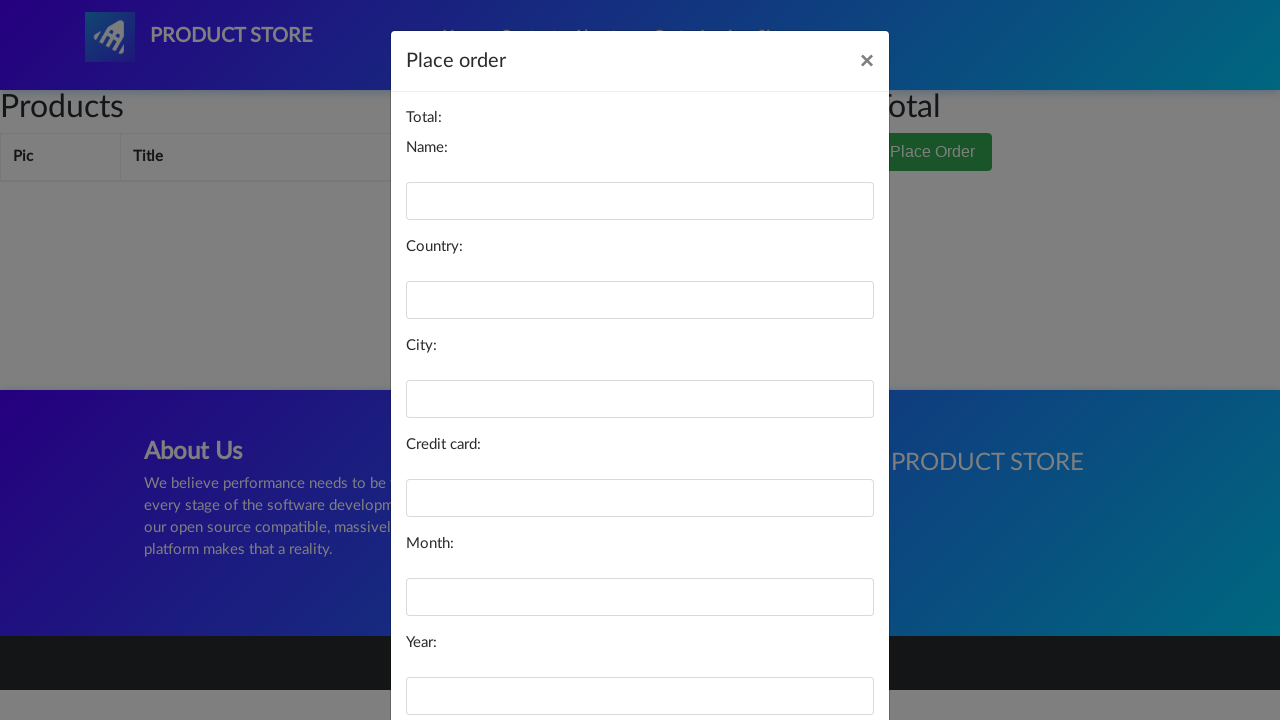

Filled name field with 'Mark' on #name
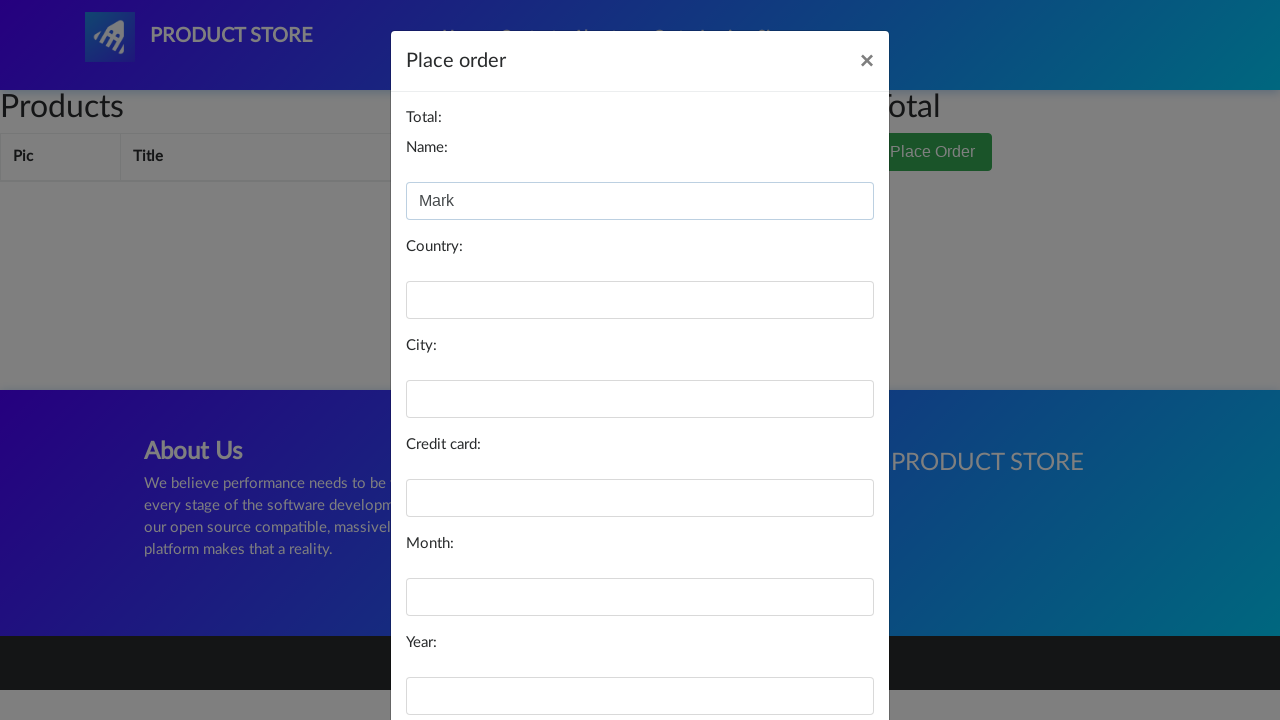

Filled country field with 'Palestine' on #country
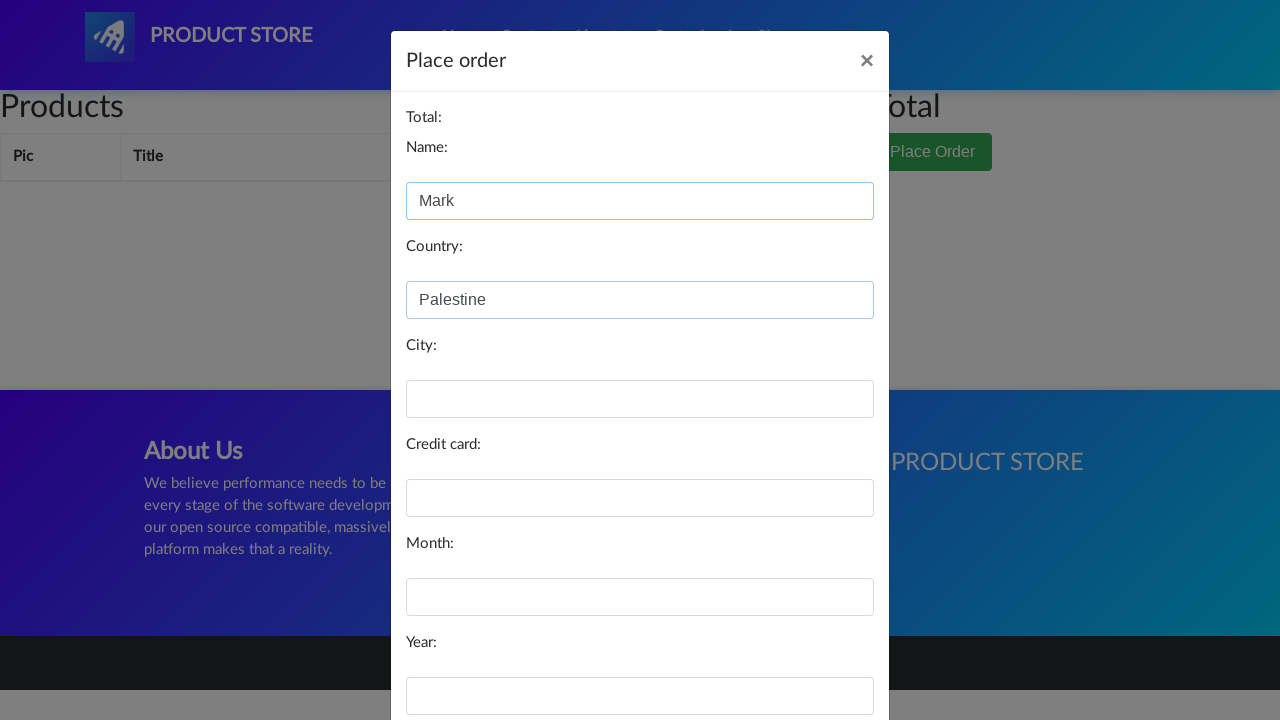

Filled card field with '1234123412341234' on #card
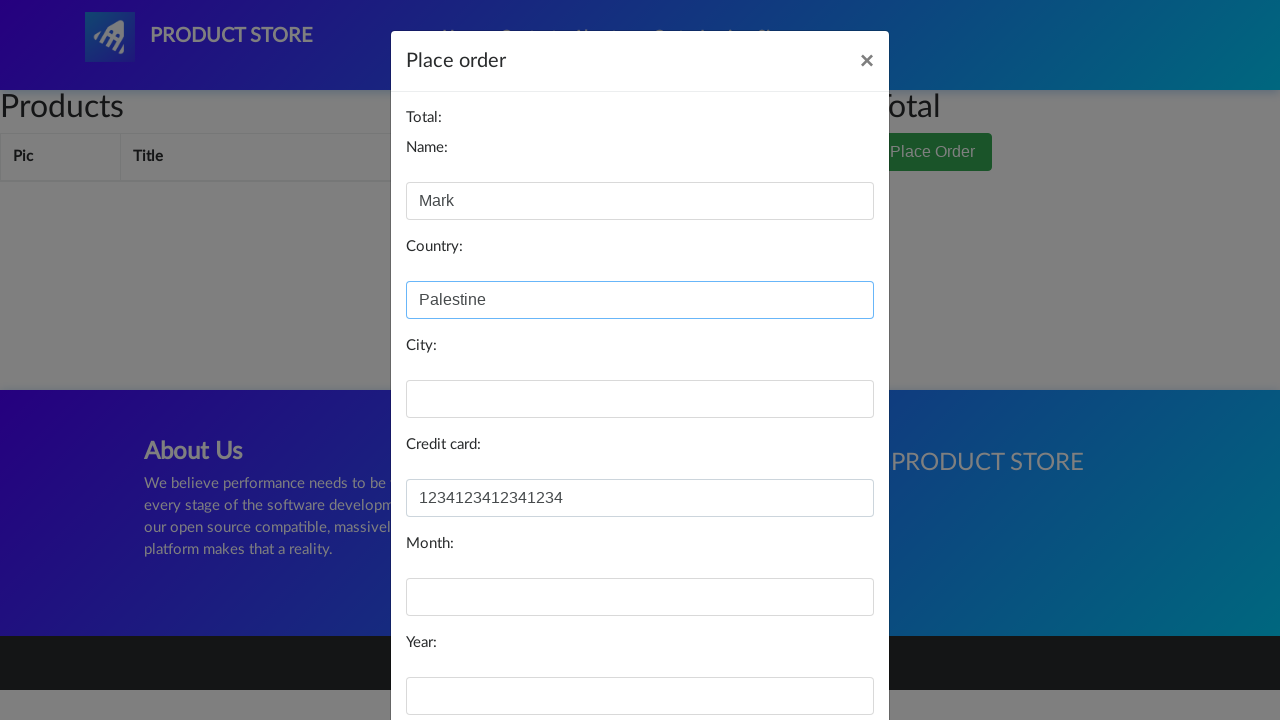

Filled month field with '04' on #month
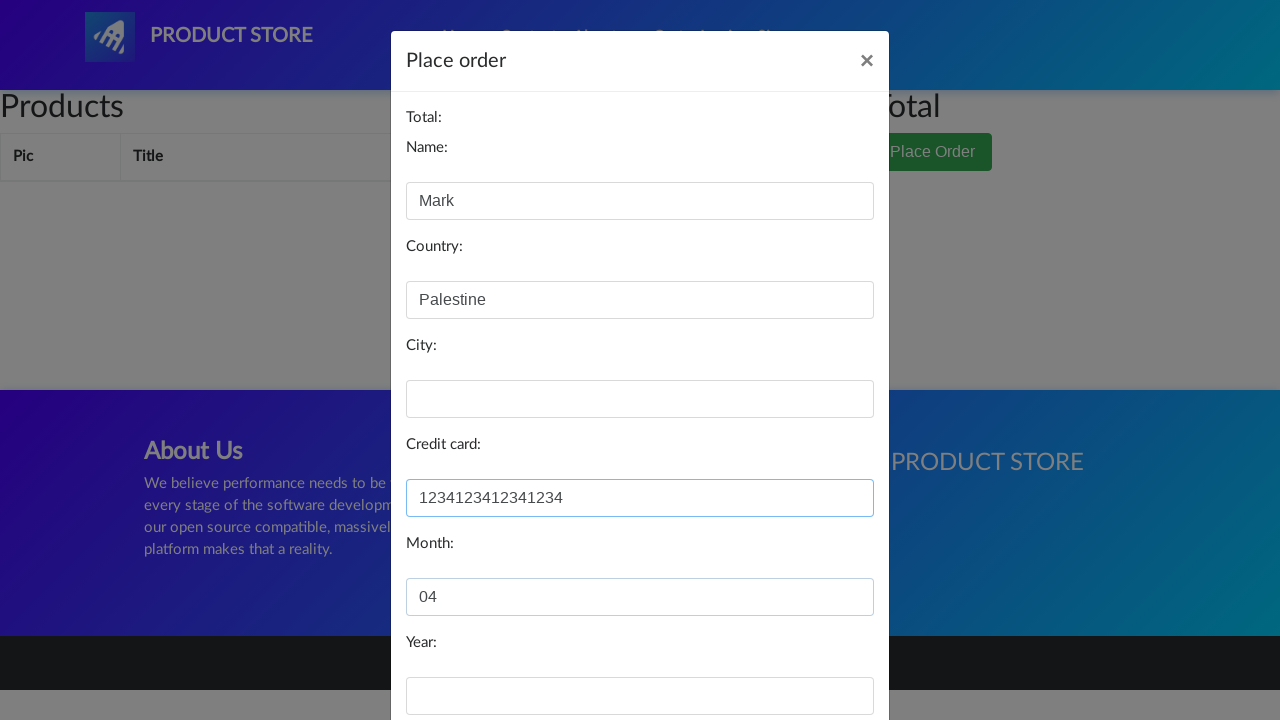

Filled year field with '2025' on #year
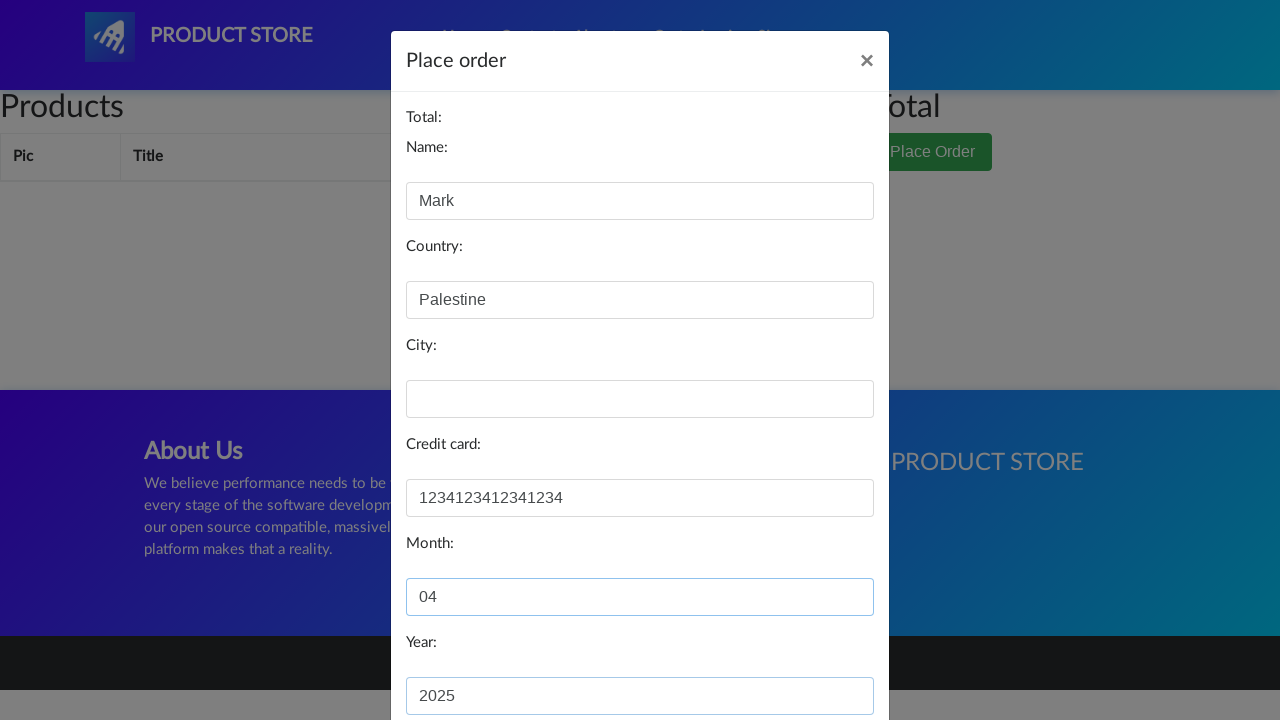

Clicked Purchase button to submit order without city field at (823, 655) on //*[@id="orderModal"]/div/div/div[3]/button[2]
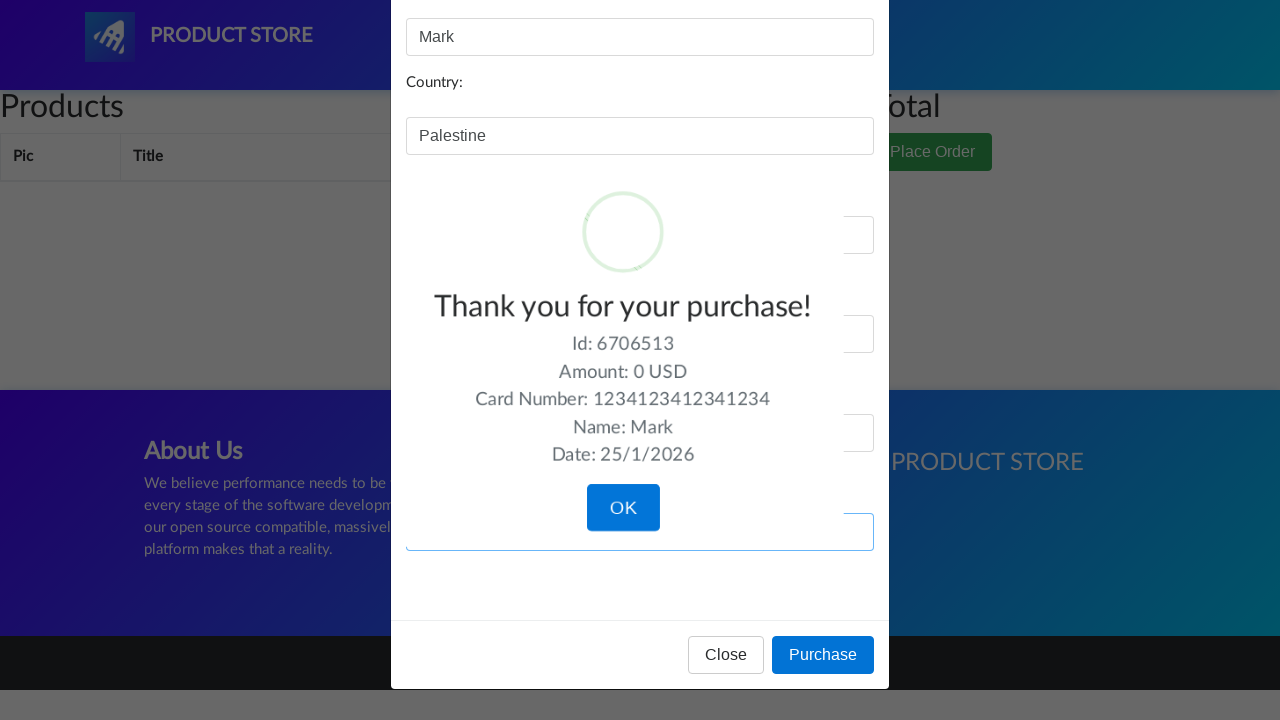

Waited 2 seconds to verify form validation behavior
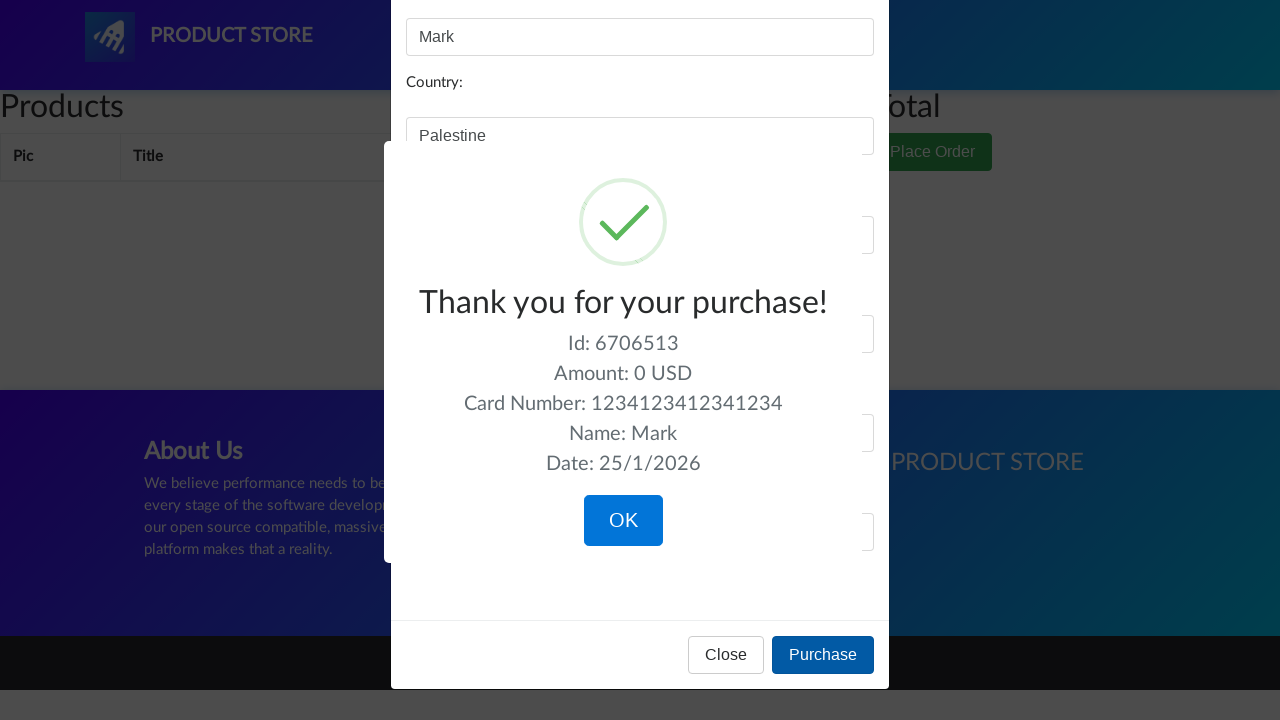

Closed order modal at (726, 655) on //*[@id="orderModal"]/div/div/div[3]/button[1]
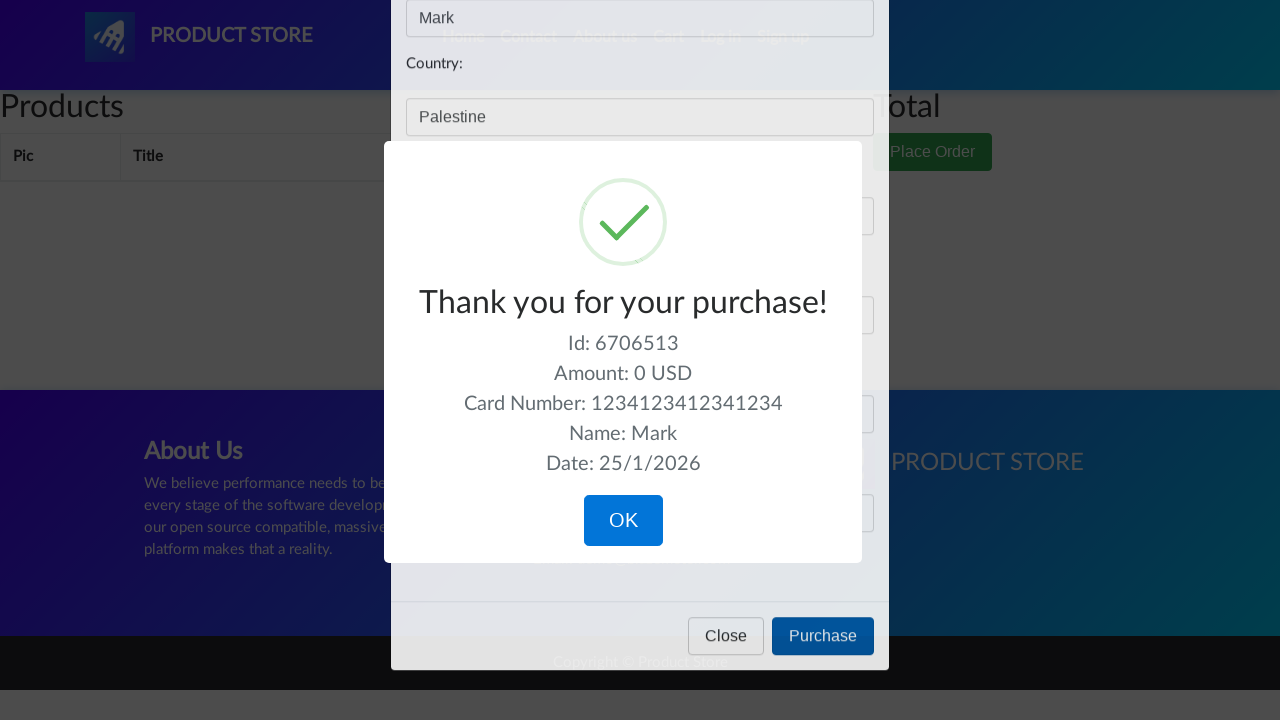

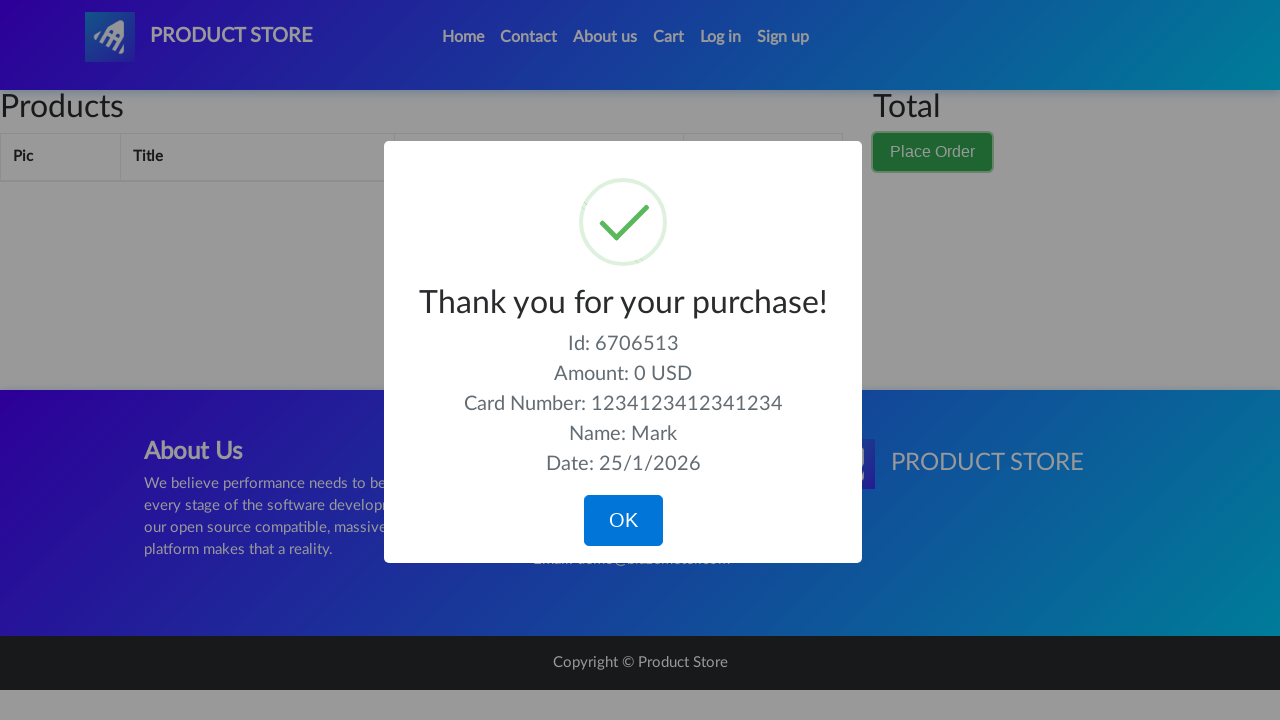